Tests the search functionality on TutorialsPoint by entering "Selenium" in the search input field and verifying the input value is correctly set.

Starting URL: https://www.tutorialspoint.com/index.htm

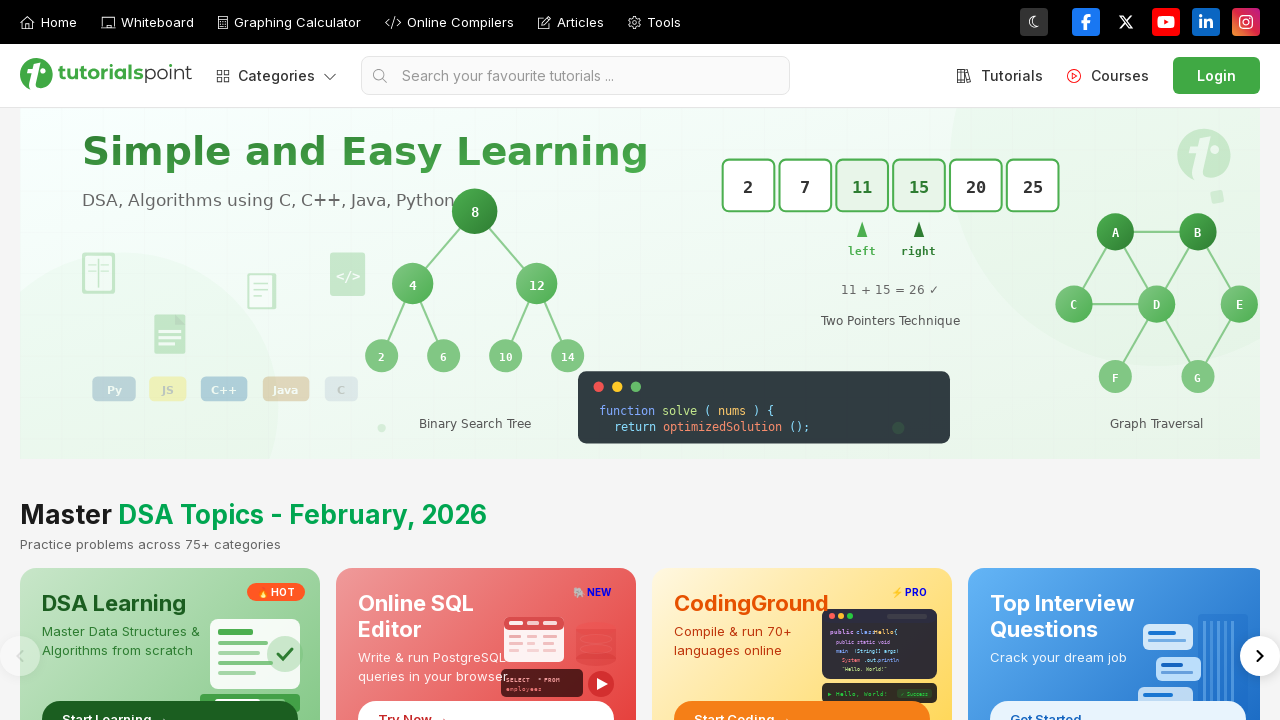

Filled search input field with 'Selenium' on input
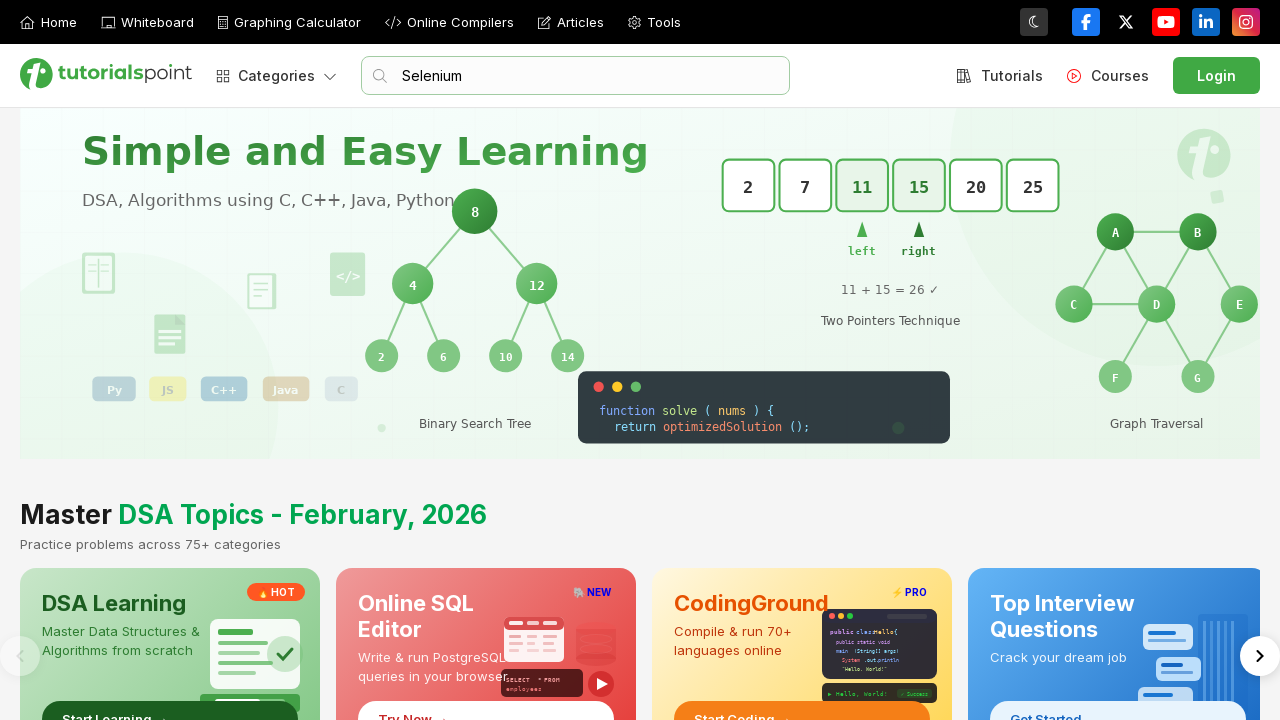

Retrieved input value from search field
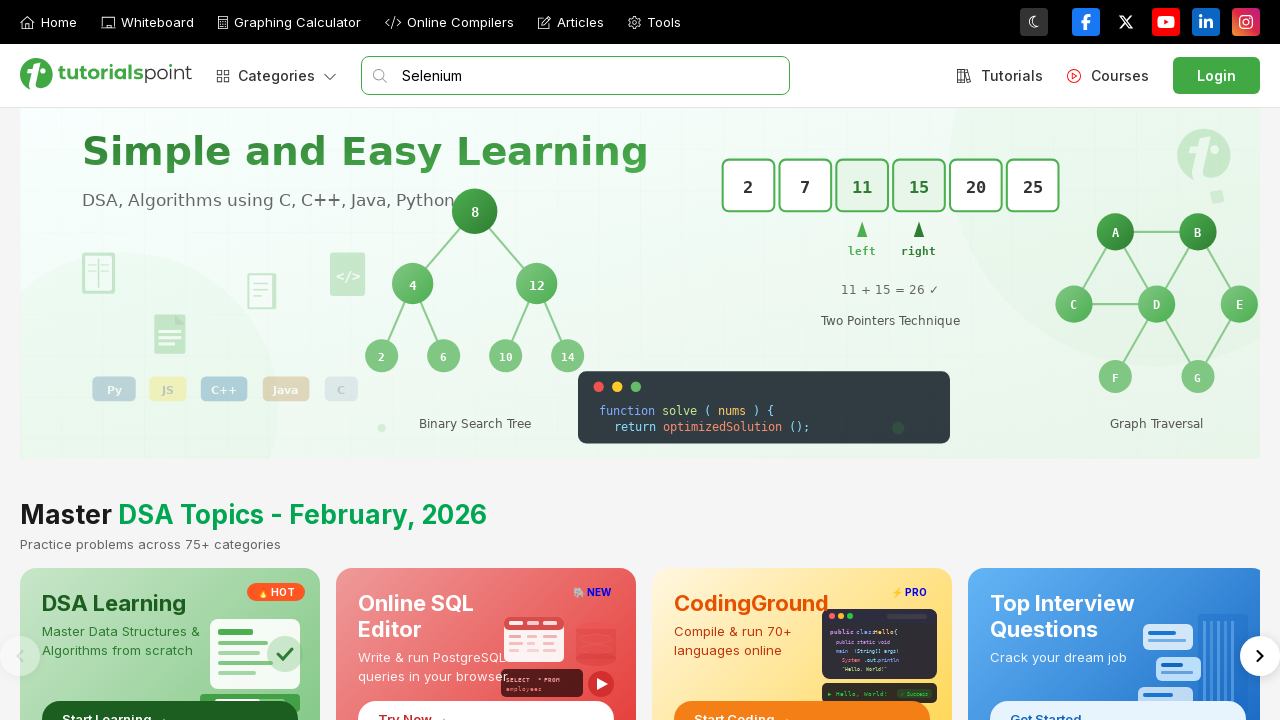

Verified search input value equals 'Selenium'
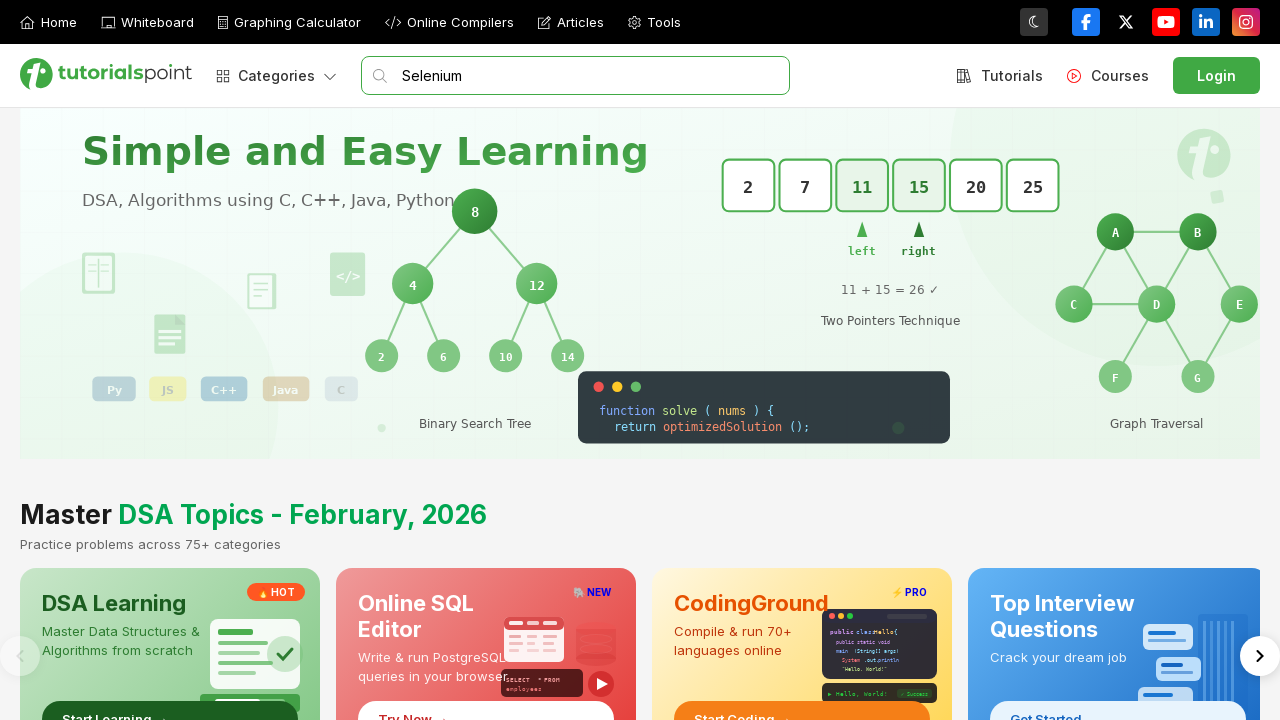

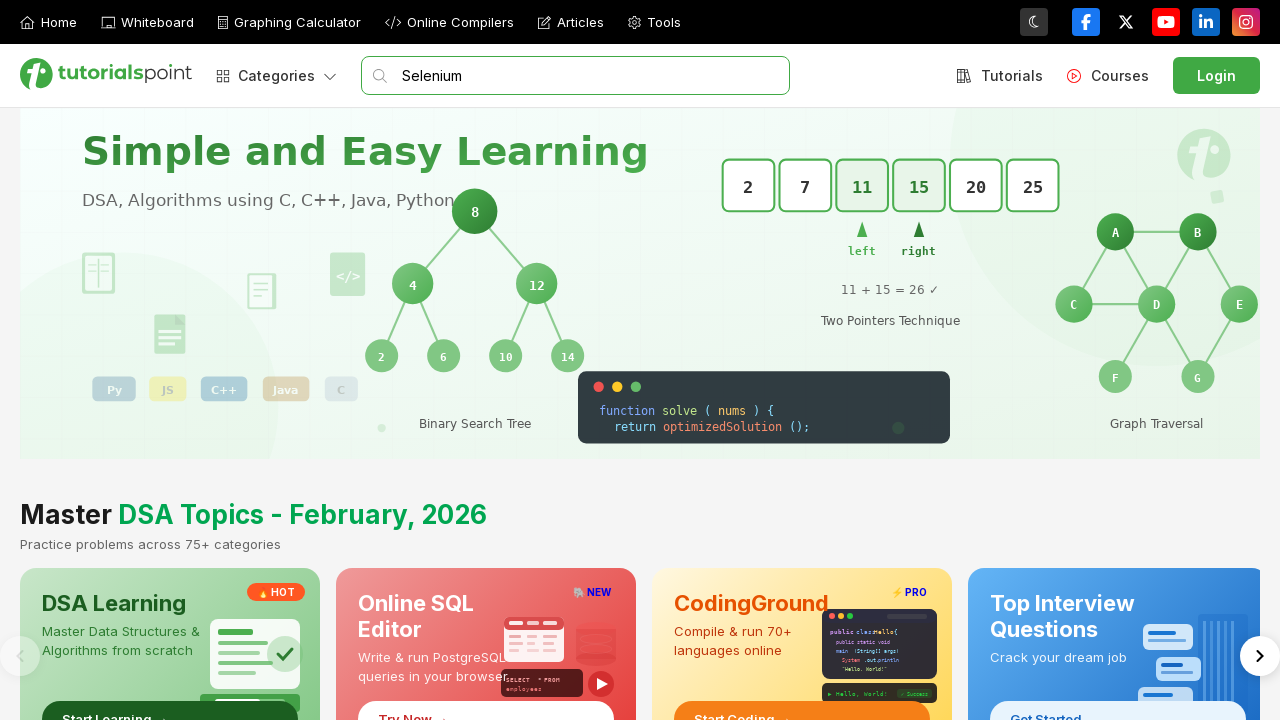